Fills out a form with various input fields, leaving zip code empty, then submits and validates that empty zip code shows error while other fields show success

Starting URL: https://bonigarcia.dev/selenium-webdriver-java/data-types.html

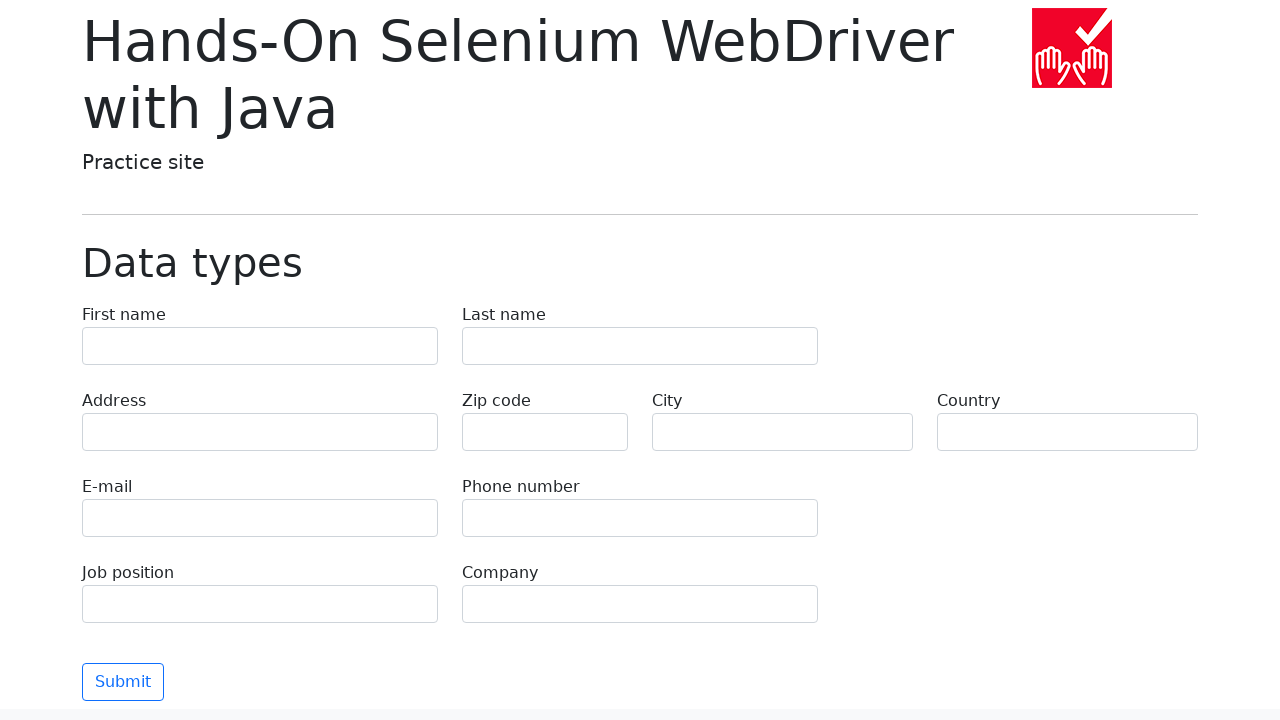

Filled first name field with 'Иван' on input[name="first-name"]
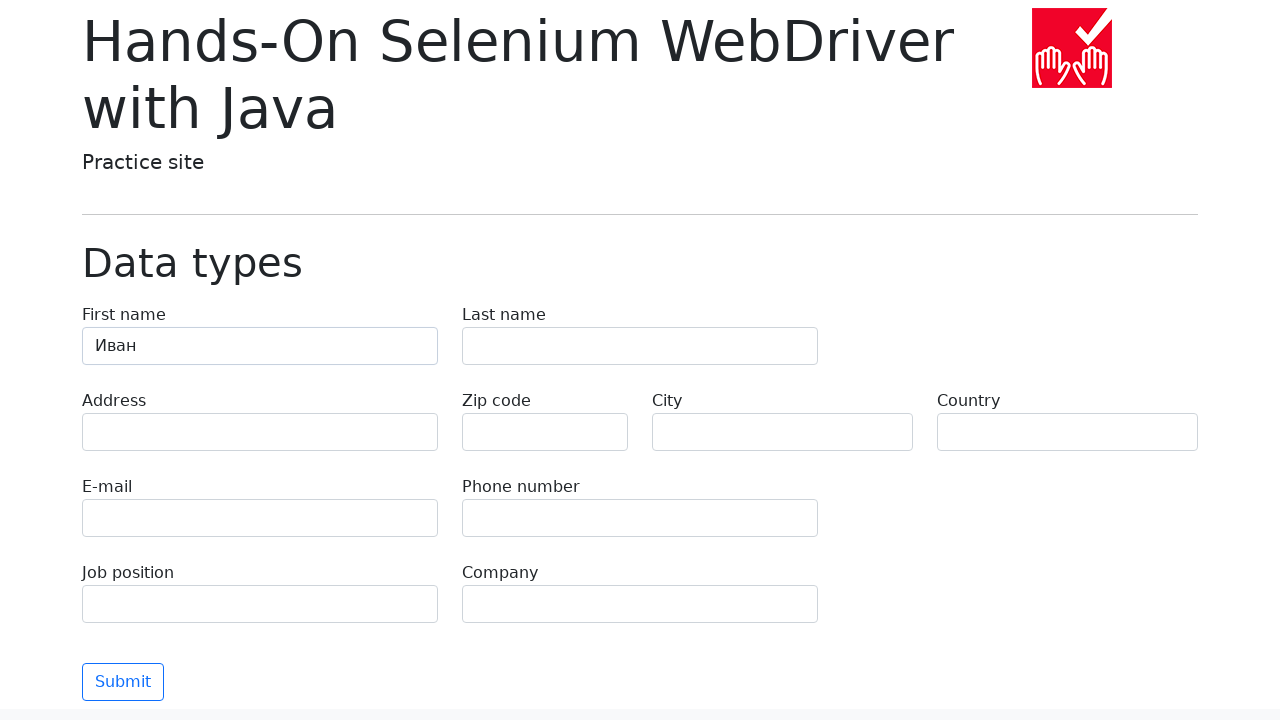

Filled last name field with 'Петров' on input[name="last-name"]
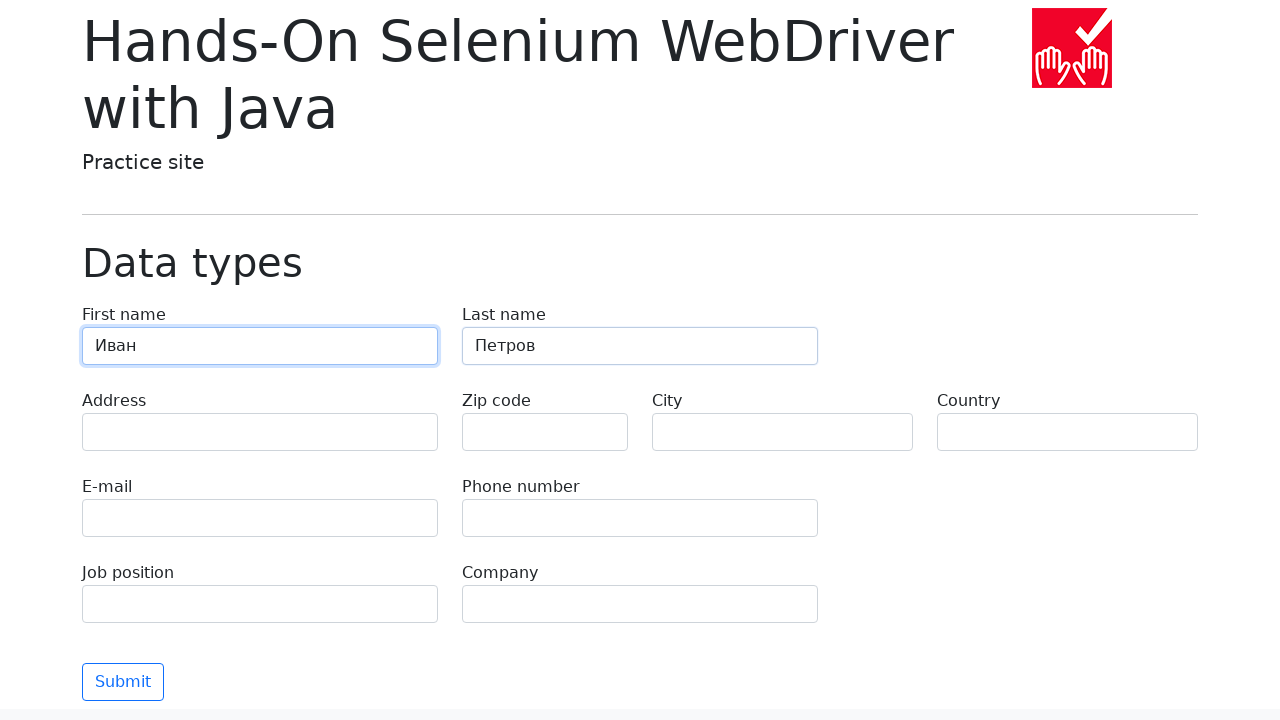

Filled address field with 'Ленина, 55-3' on input[name="address"]
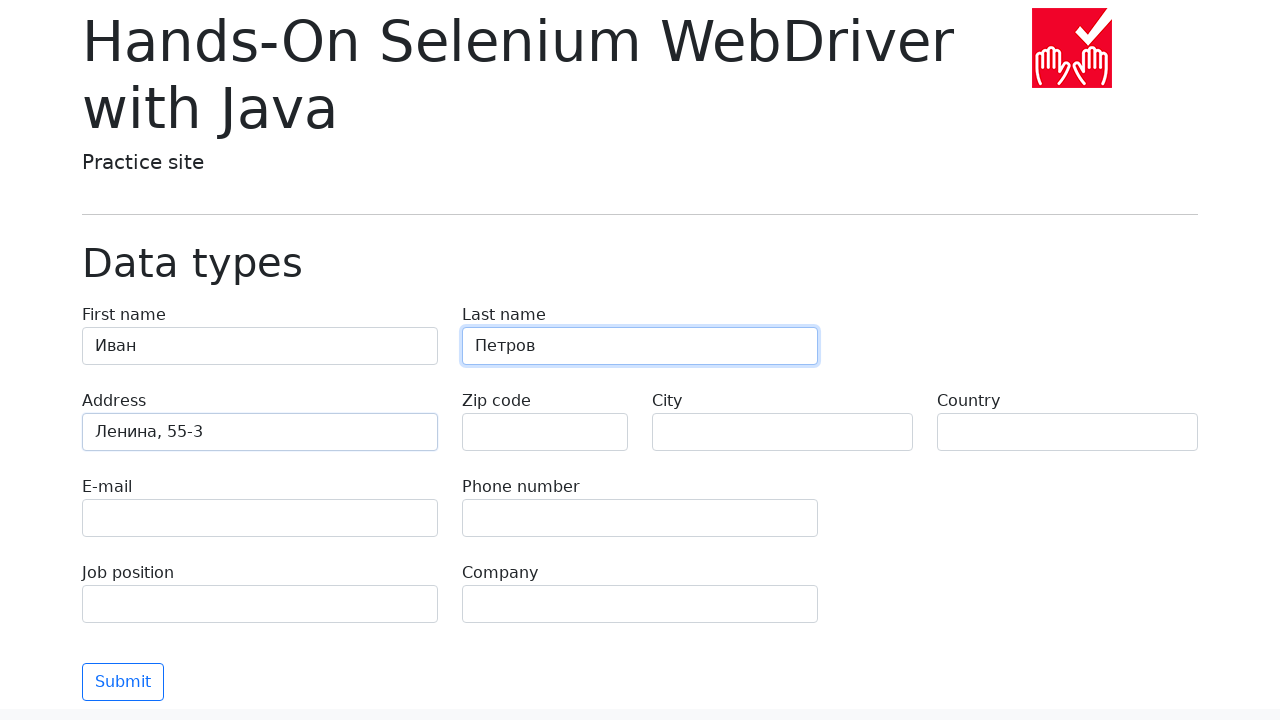

Filled email field with 'test@skypro.com' on input[name="e-mail"]
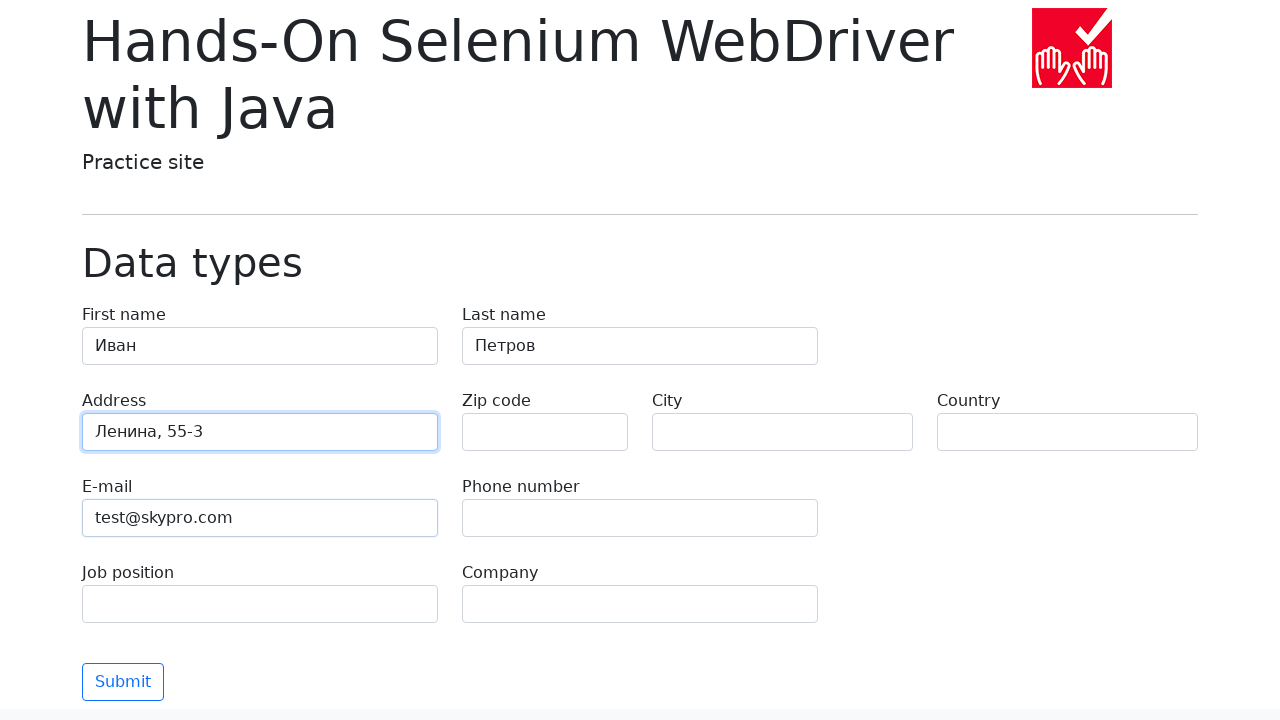

Filled phone field with '+7985899998787' on input[name="phone"]
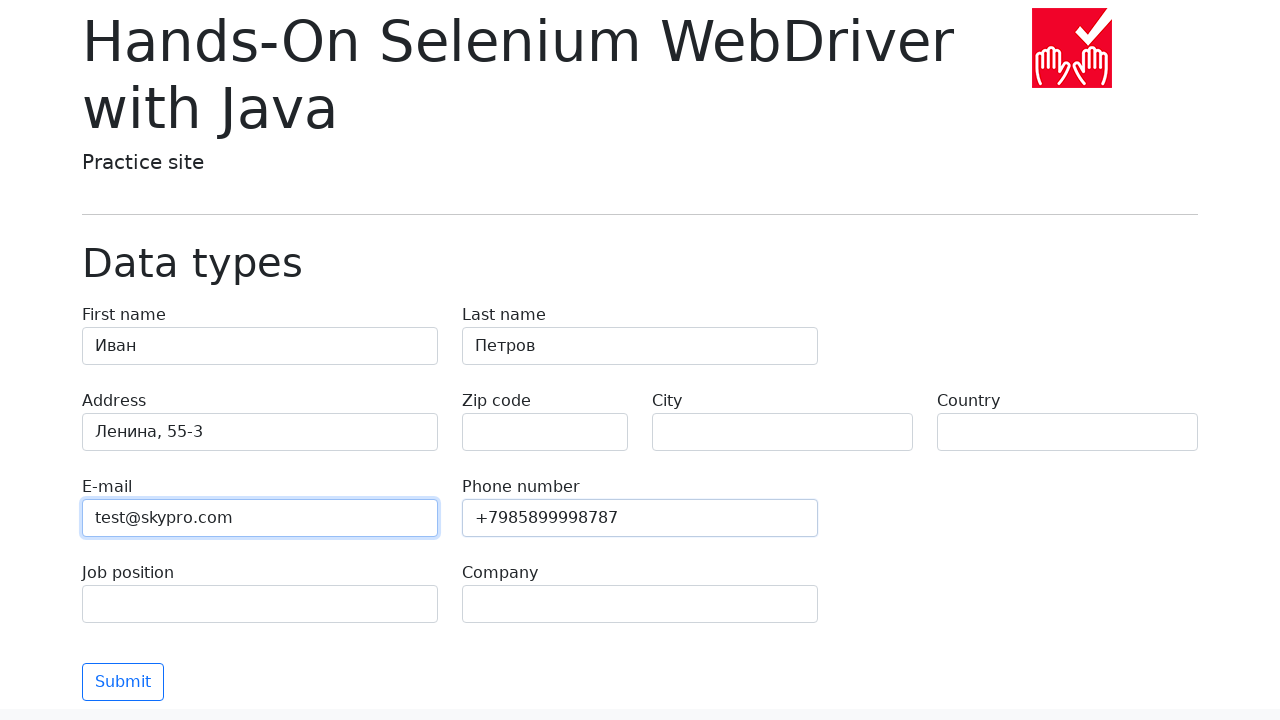

Left zip code field empty on input[name="zip-code"]
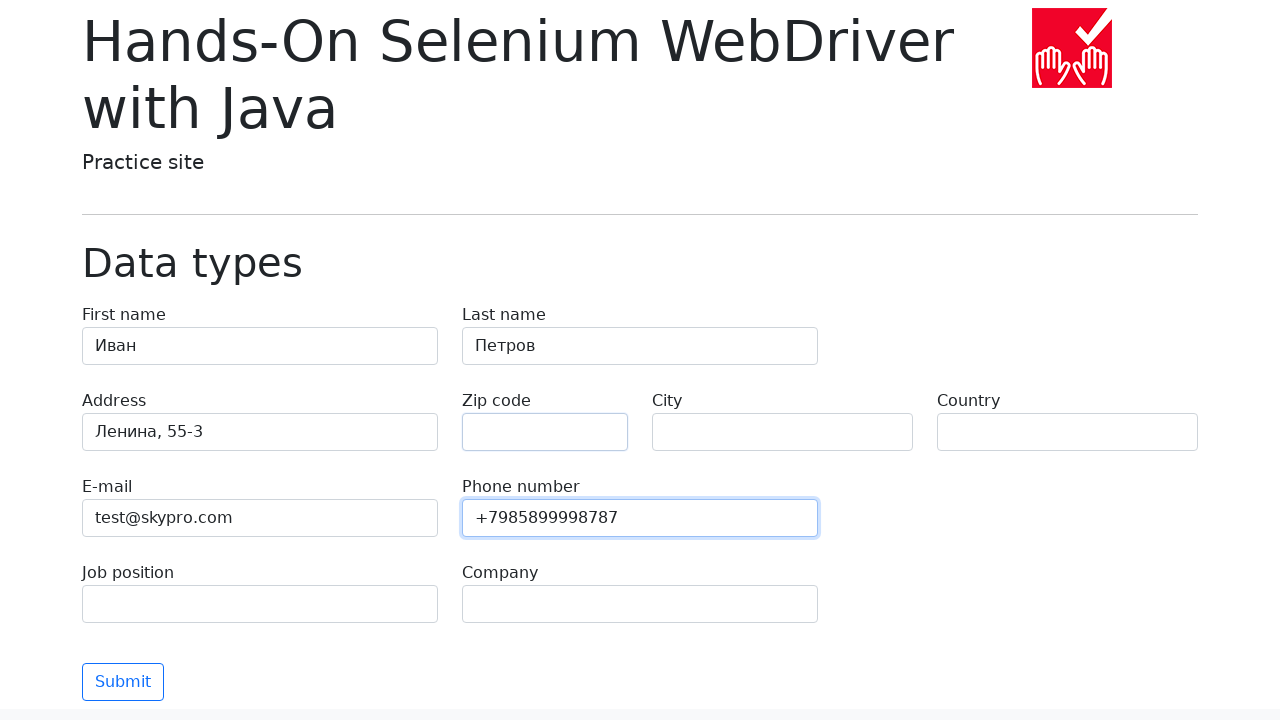

Filled city field with 'Москва' on input[name="city"]
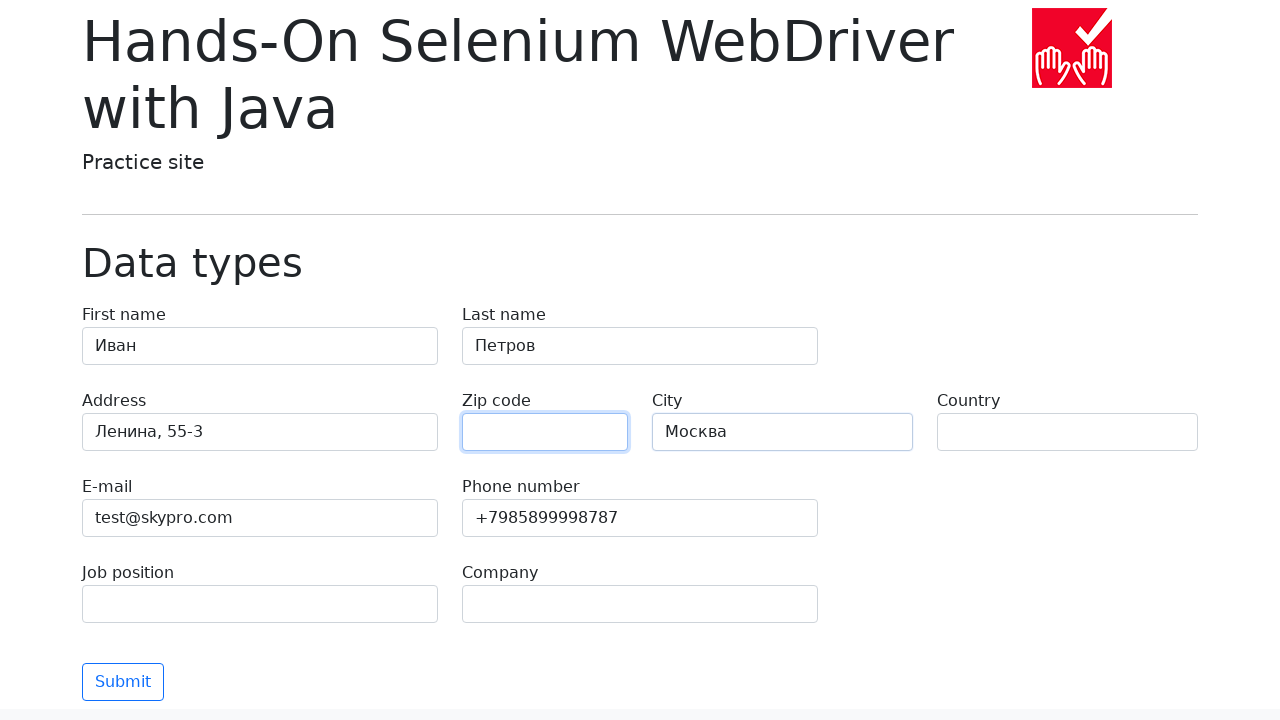

Filled country field with 'Россия' on input[name="country"]
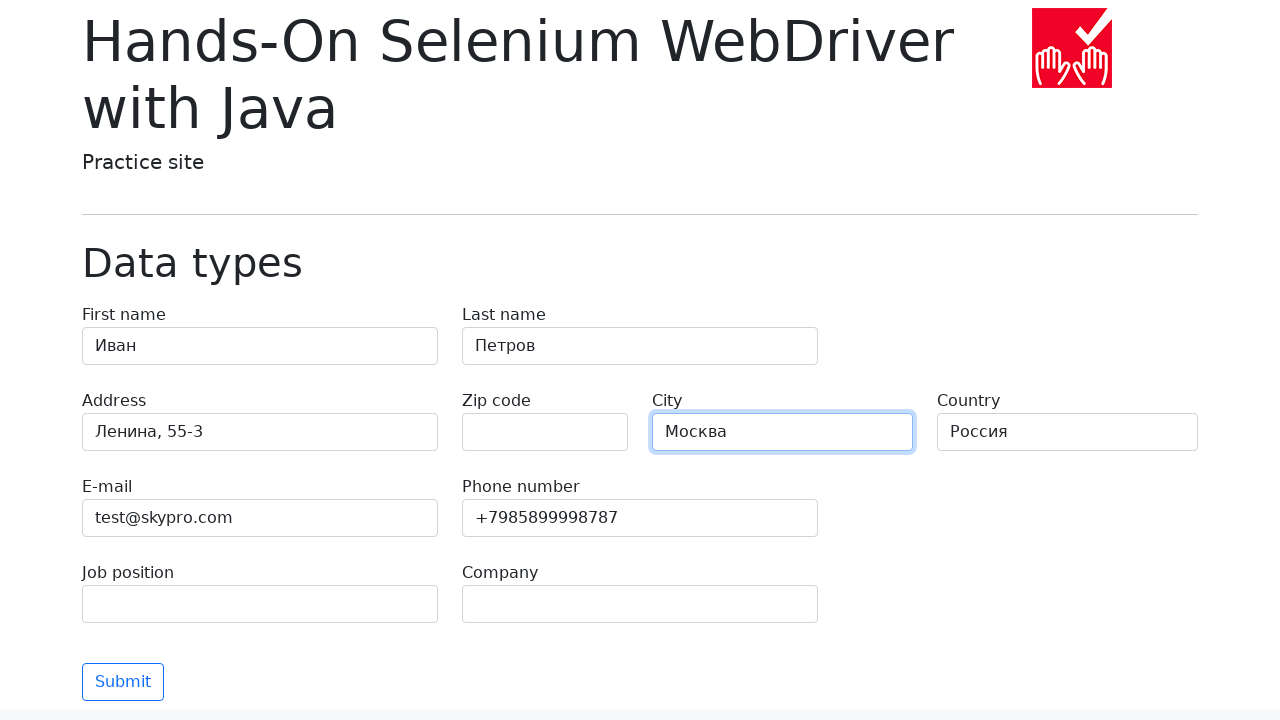

Filled job position field with 'QA' on input[name="job-position"]
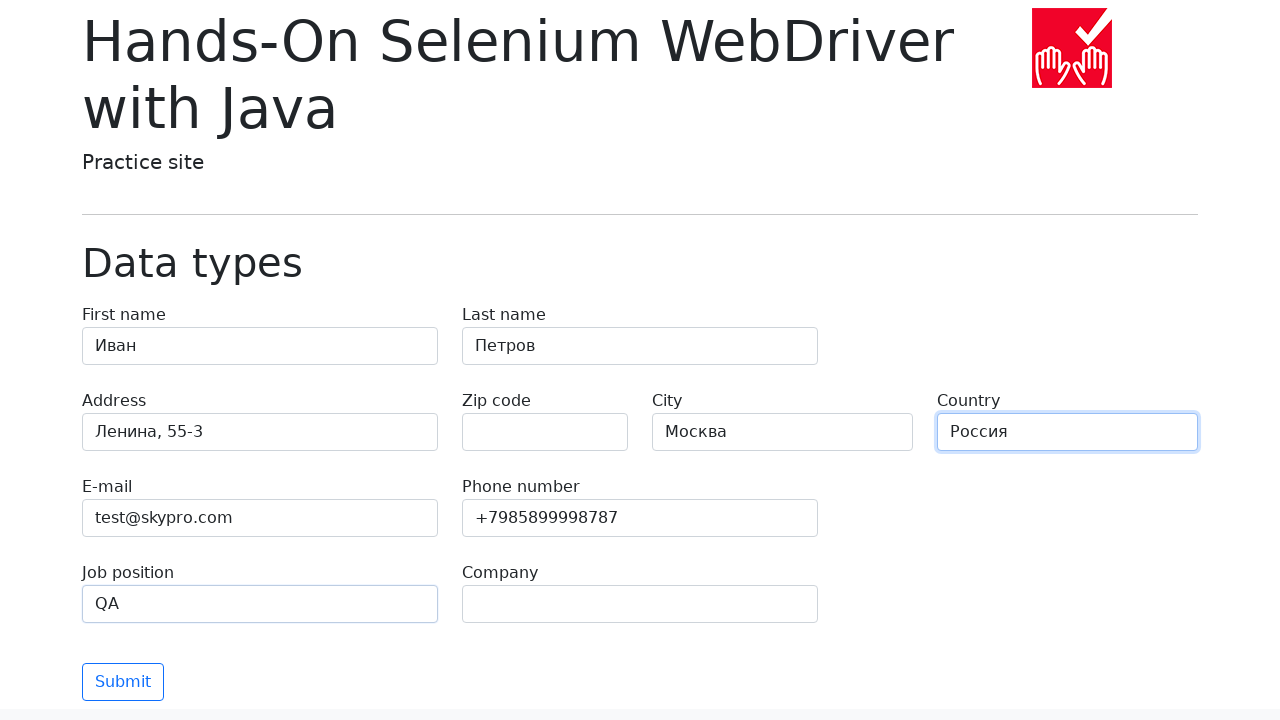

Filled company field with 'SkyPro' on input[name="company"]
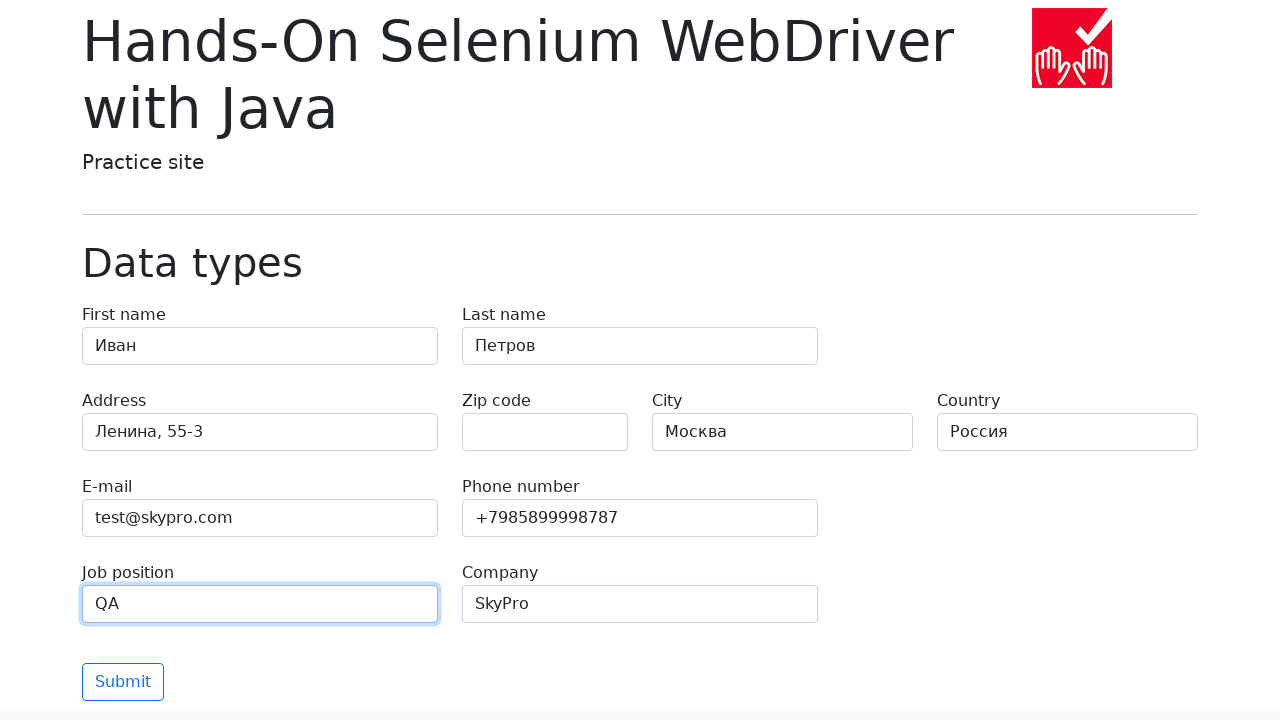

Clicked submit button to submit form at (123, 682) on button[type="submit"]
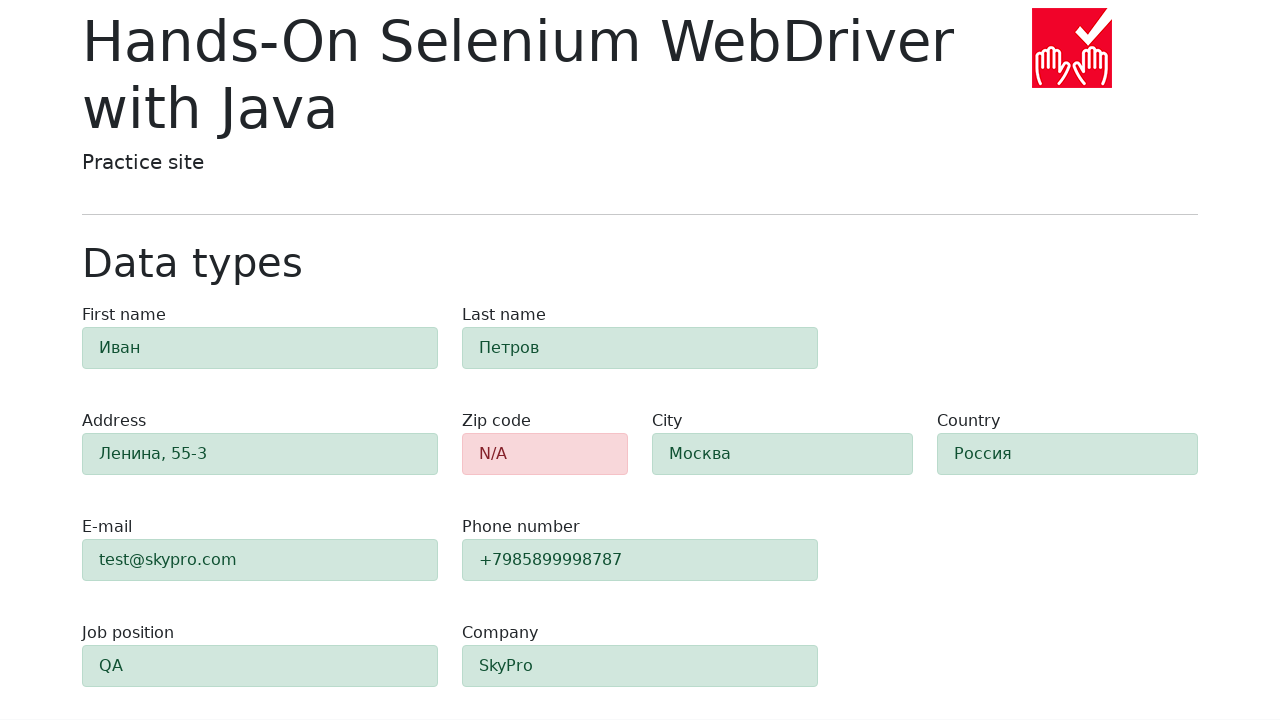

Waited 1000ms for form validation to complete
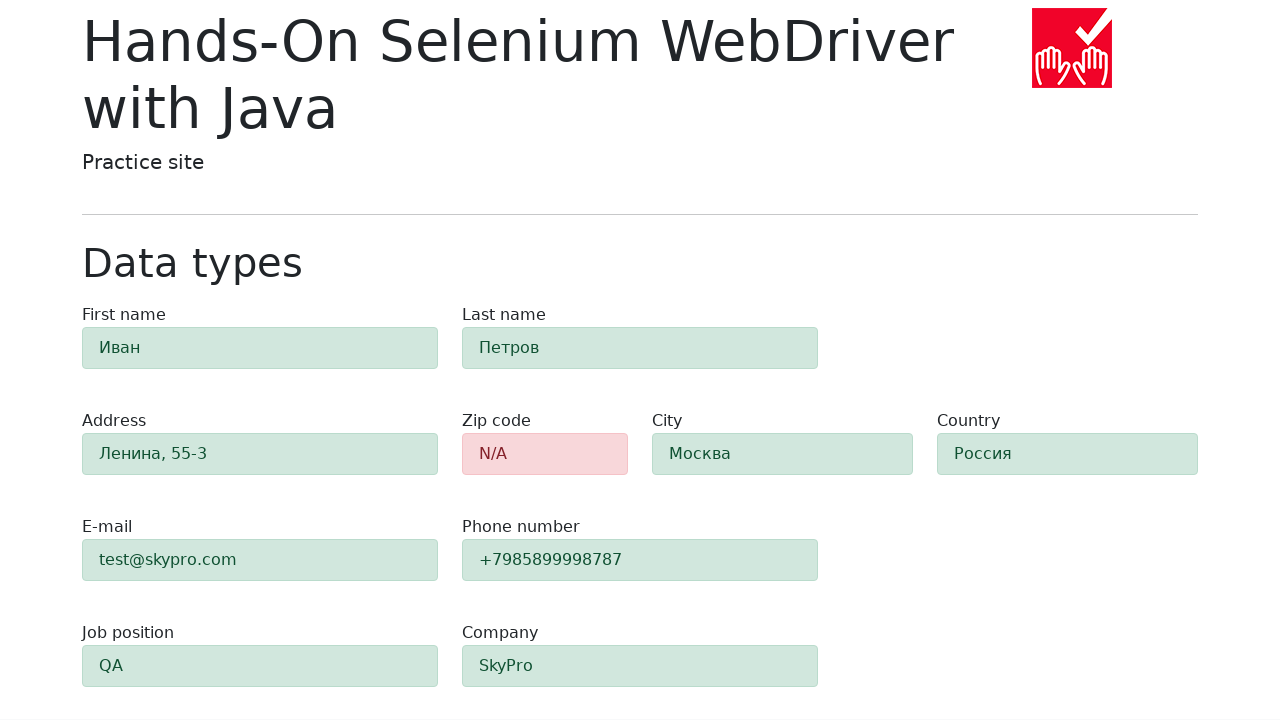

Verified zip code field has alert-danger error styling
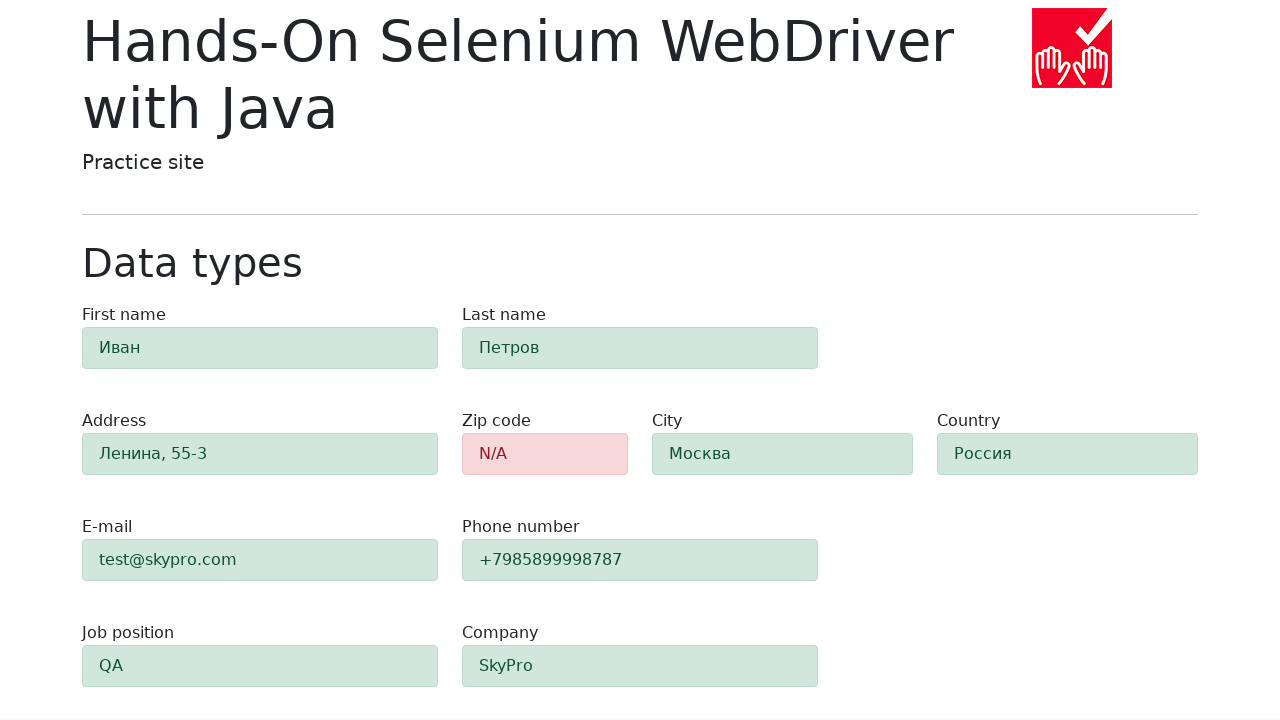

Verified field 'first-name' has alert-success styling
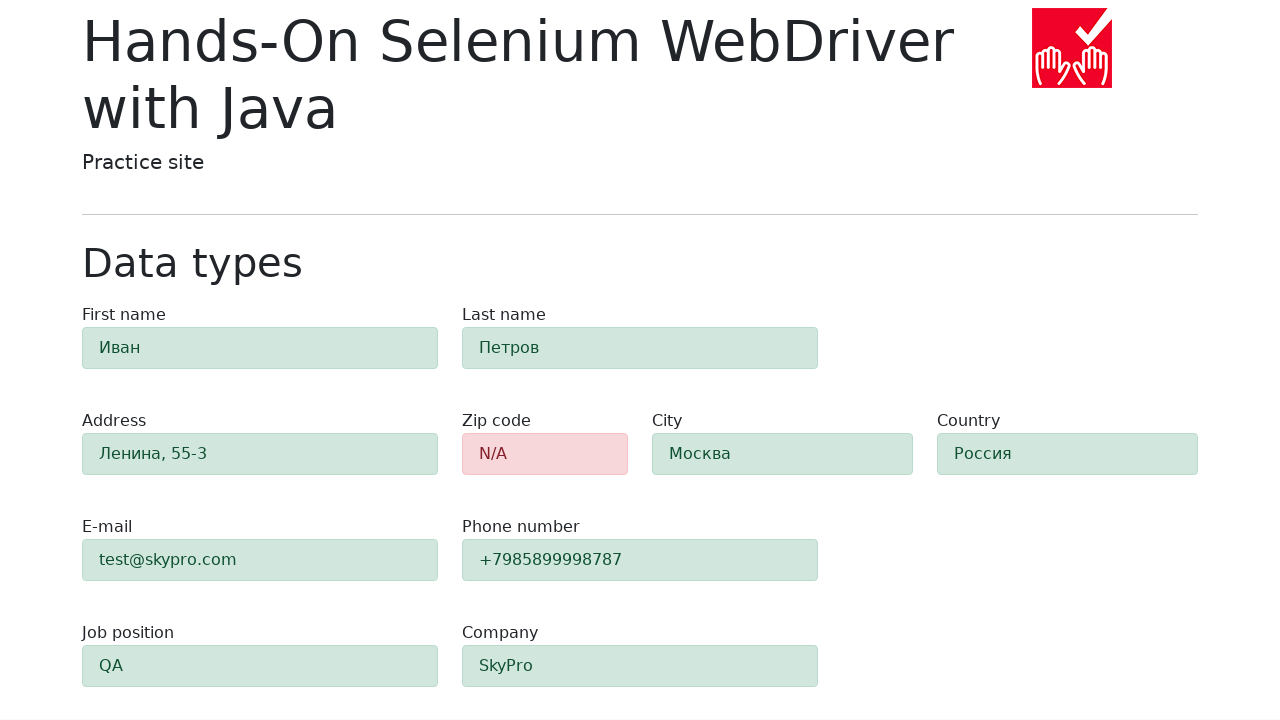

Verified field 'last-name' has alert-success styling
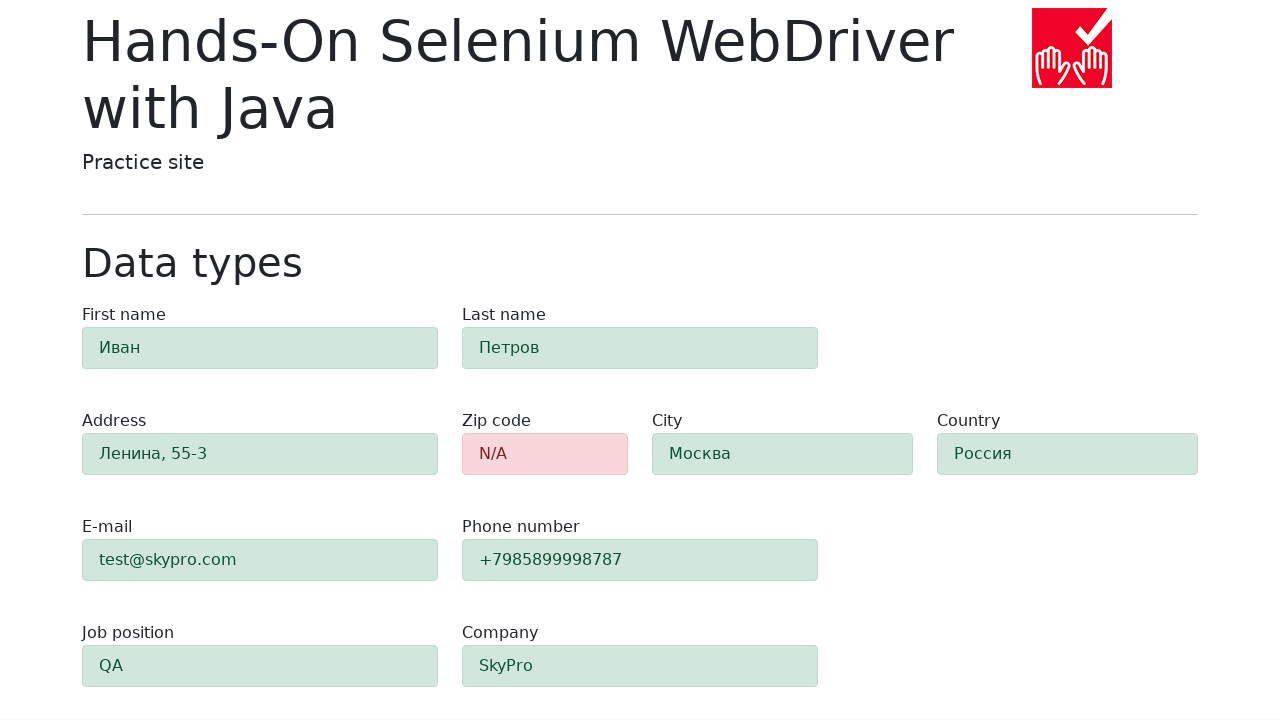

Verified field 'address' has alert-success styling
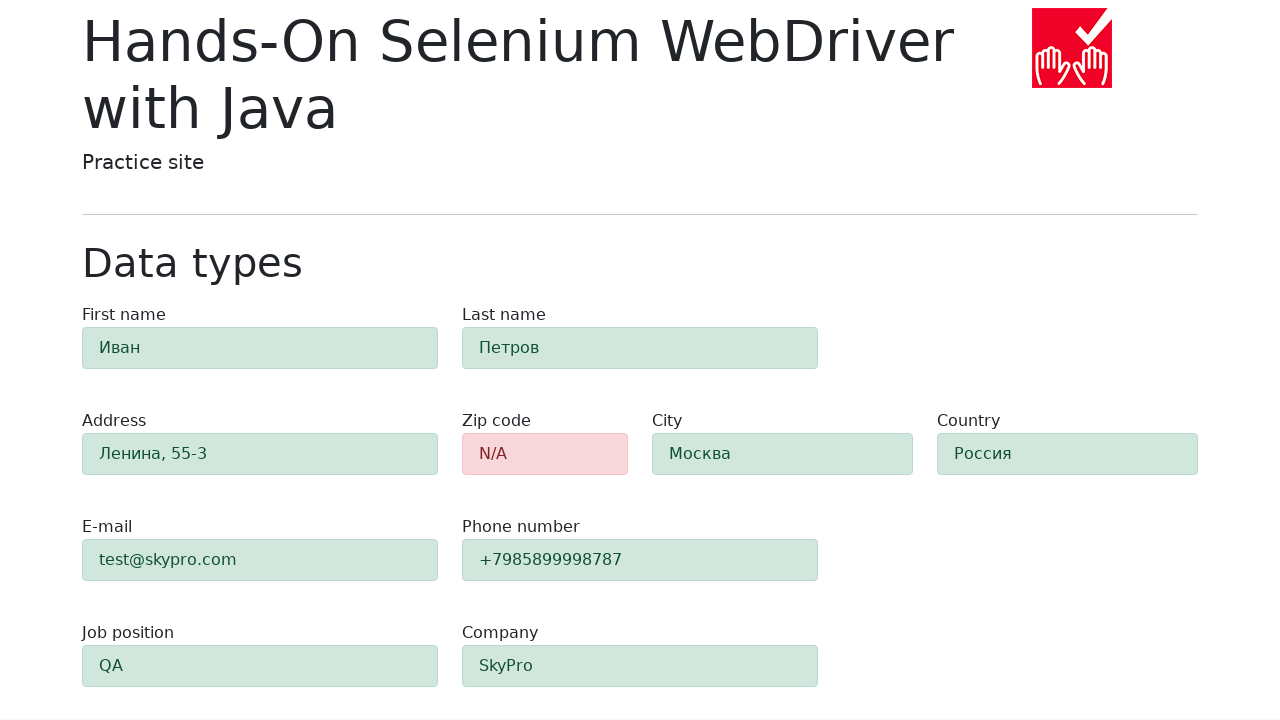

Verified field 'e-mail' has alert-success styling
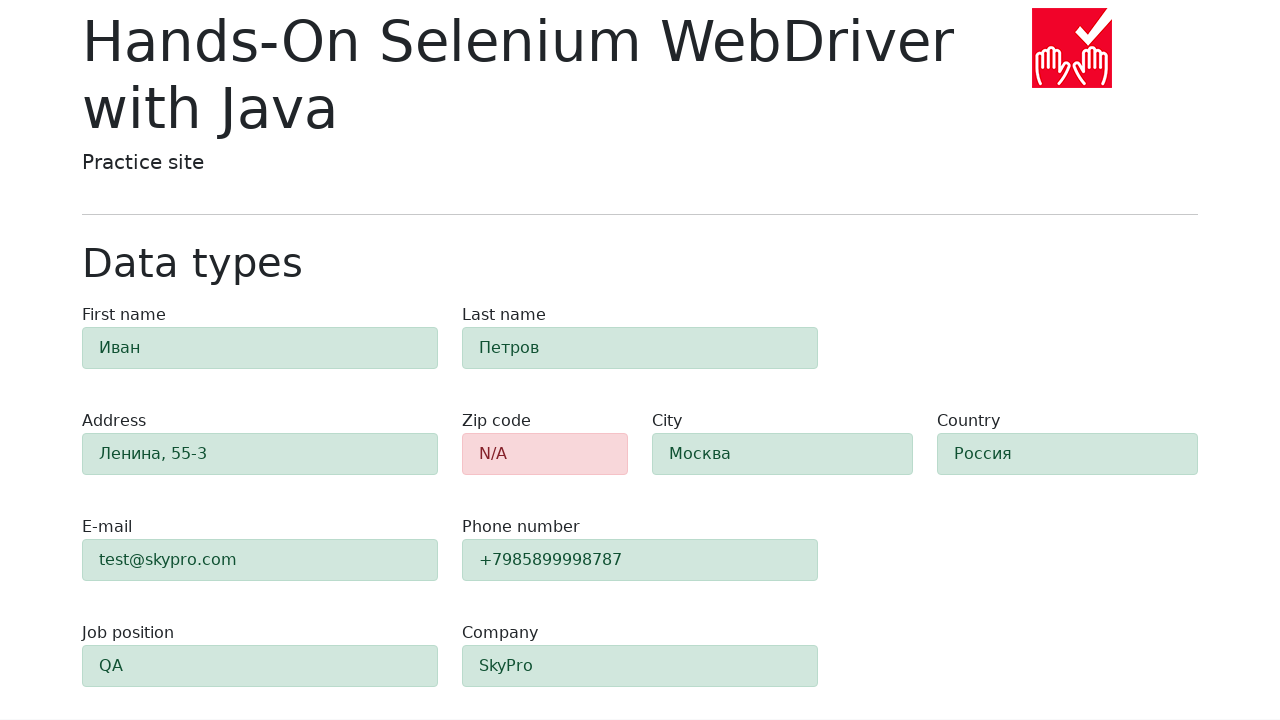

Verified field 'phone' has alert-success styling
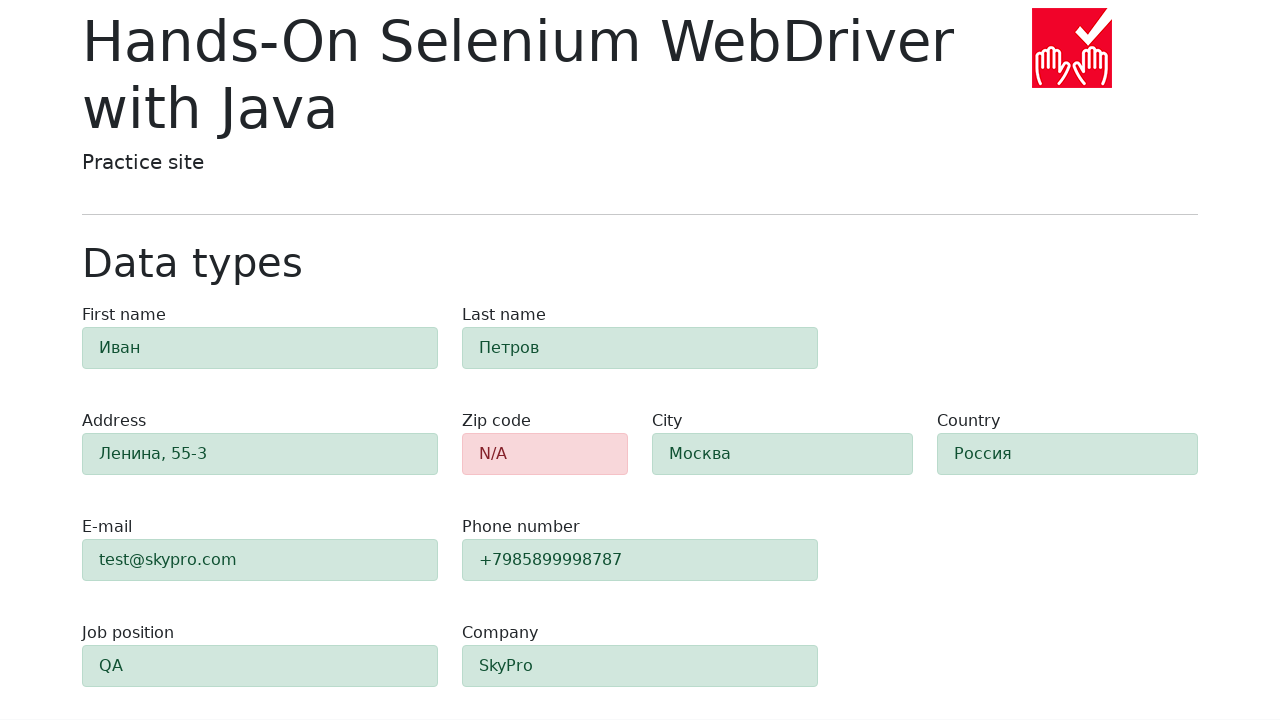

Verified field 'city' has alert-success styling
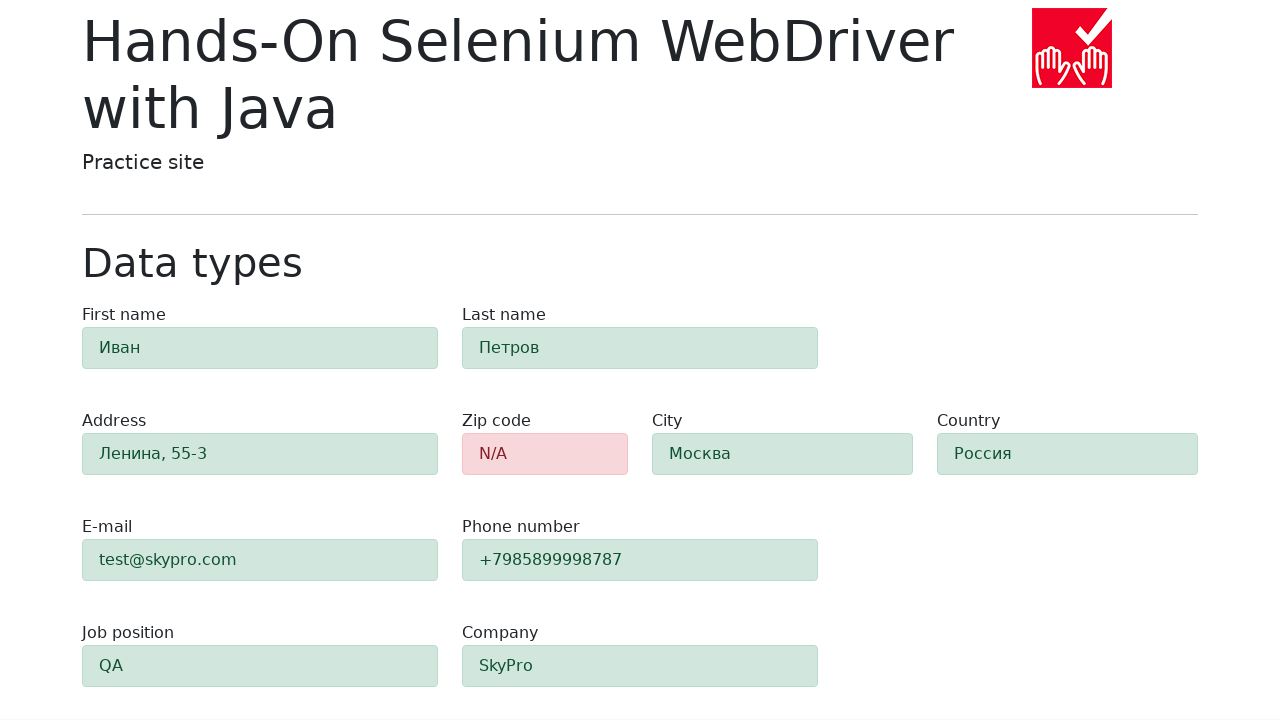

Verified field 'country' has alert-success styling
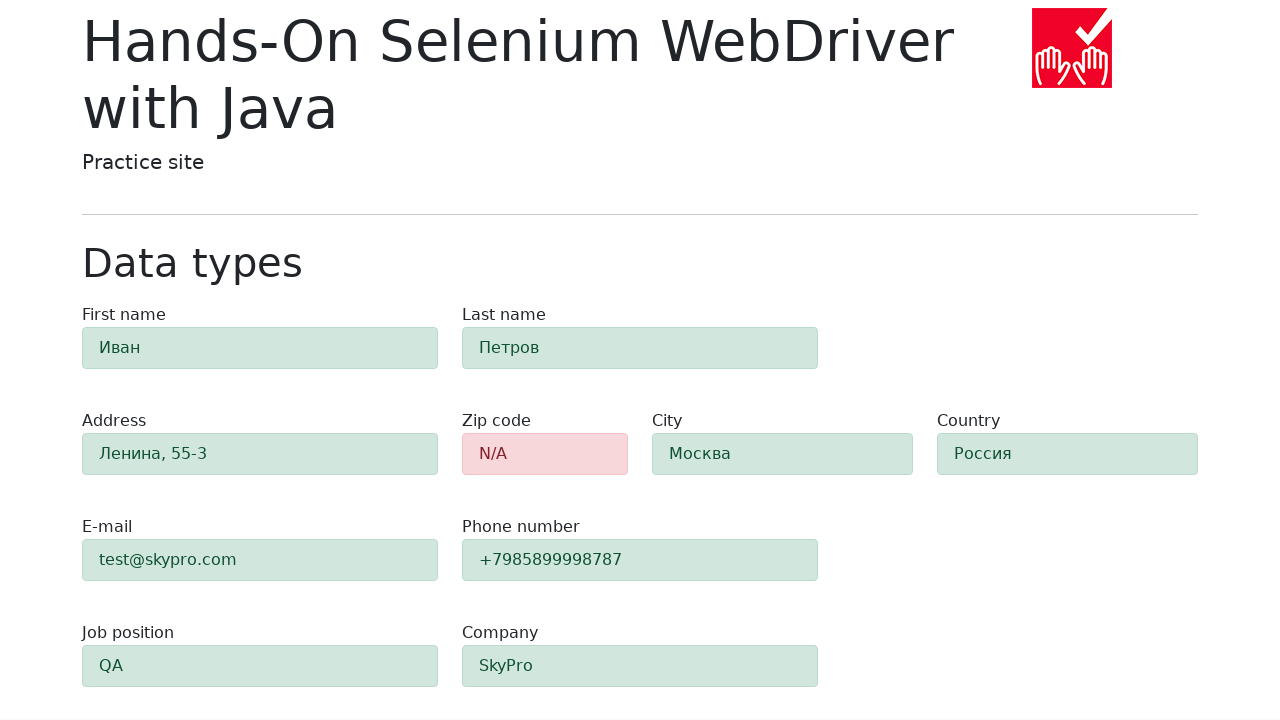

Verified field 'job-position' has alert-success styling
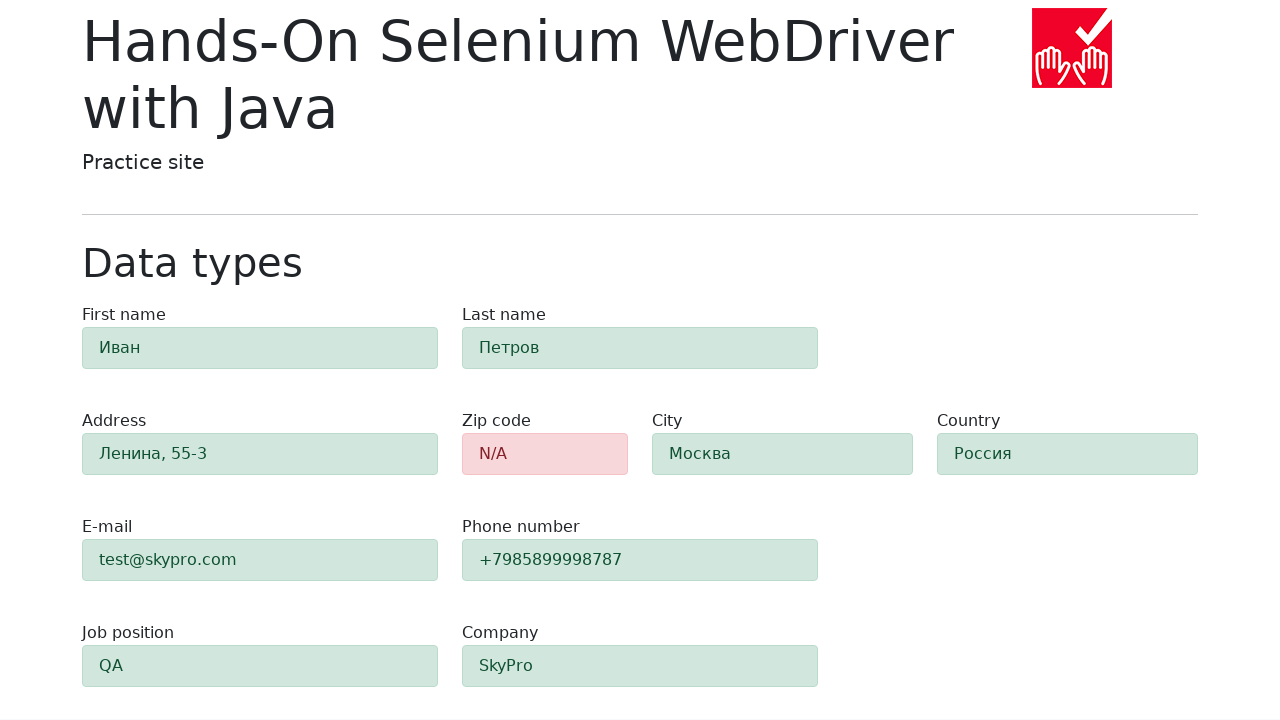

Verified field 'company' has alert-success styling
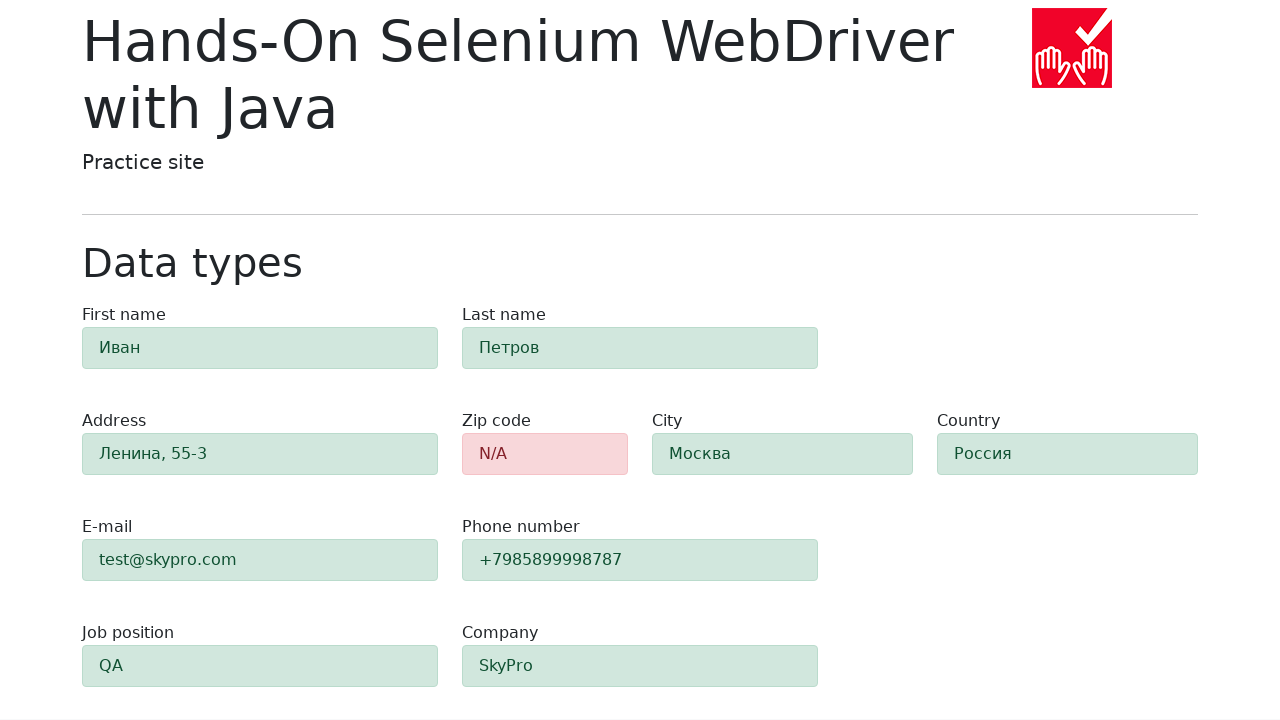

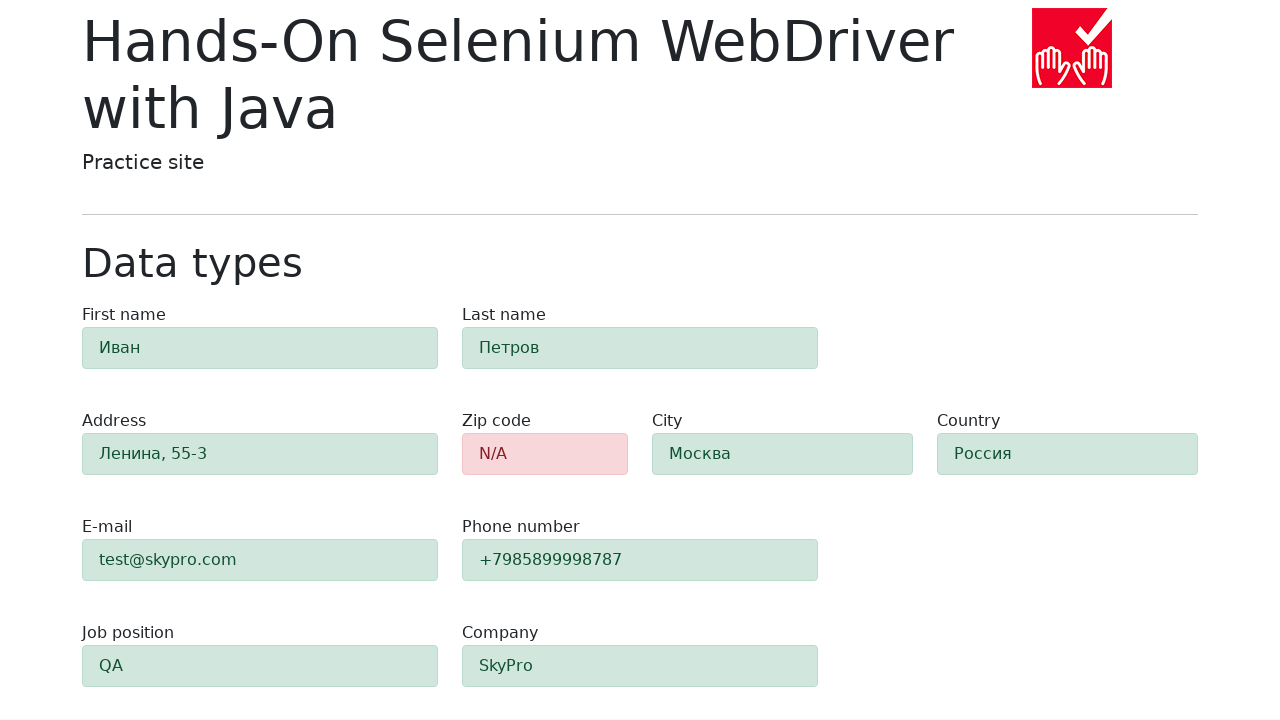